Navigates from homepage to the registration page by clicking the Register link

Starting URL: http://shop.qa.rs/

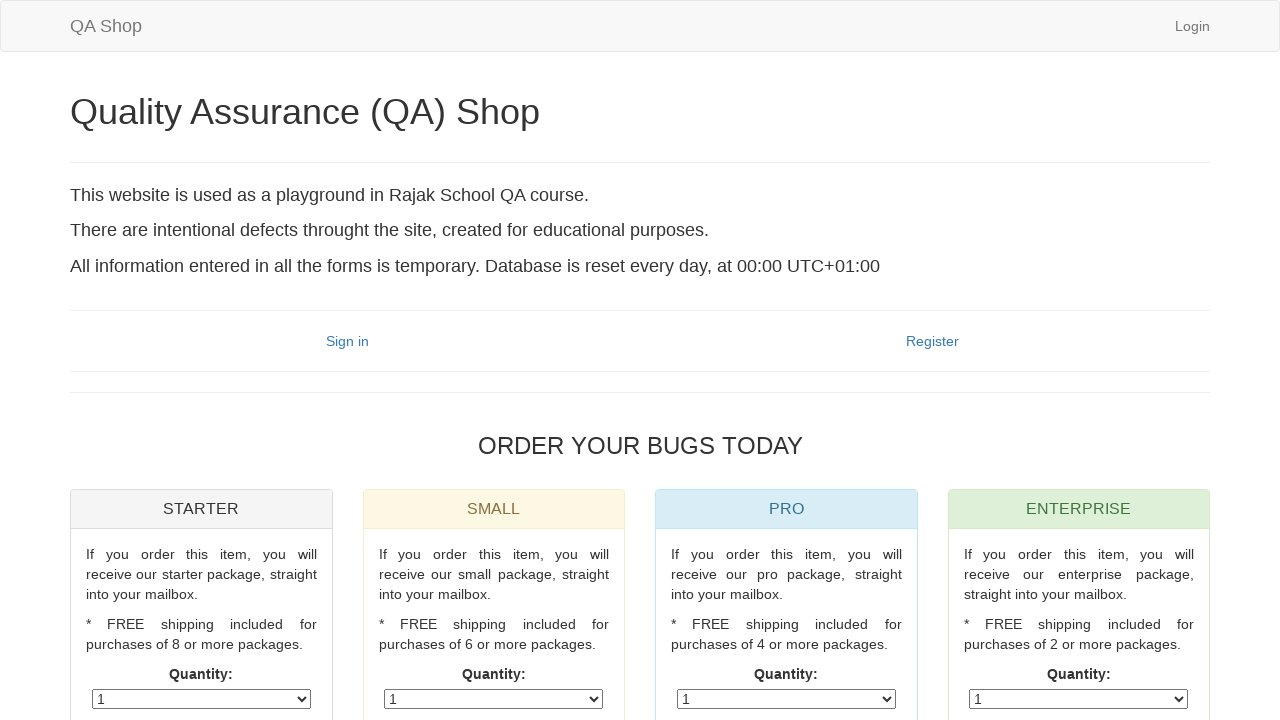

Navigated to homepage at http://shop.qa.rs/
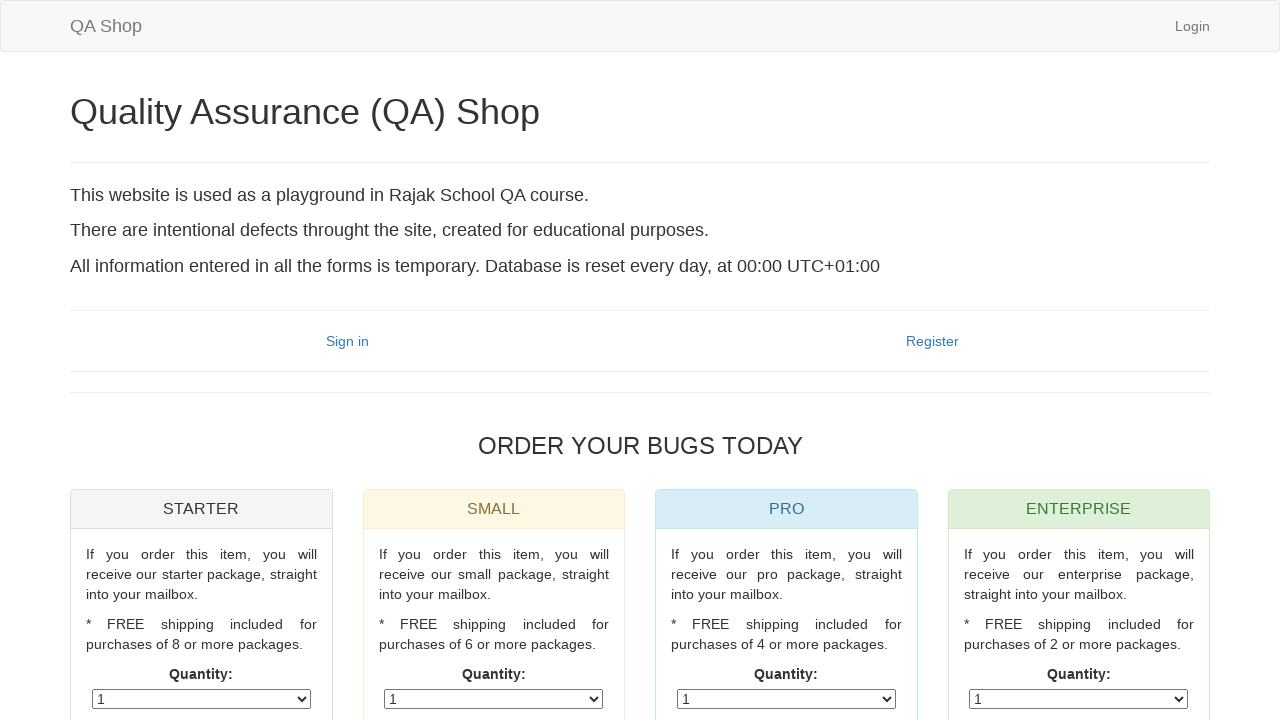

Clicked Register link to navigate to registration page at (932, 341) on a:text('Register')
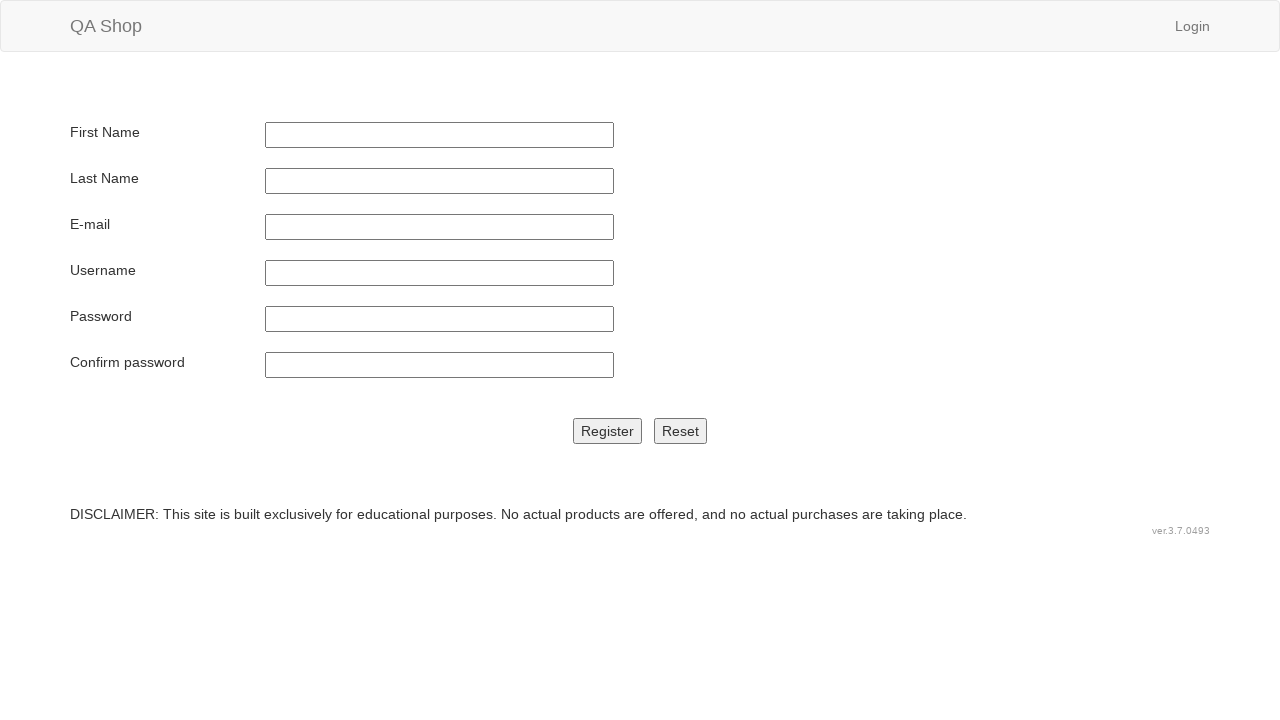

Registration page loaded successfully
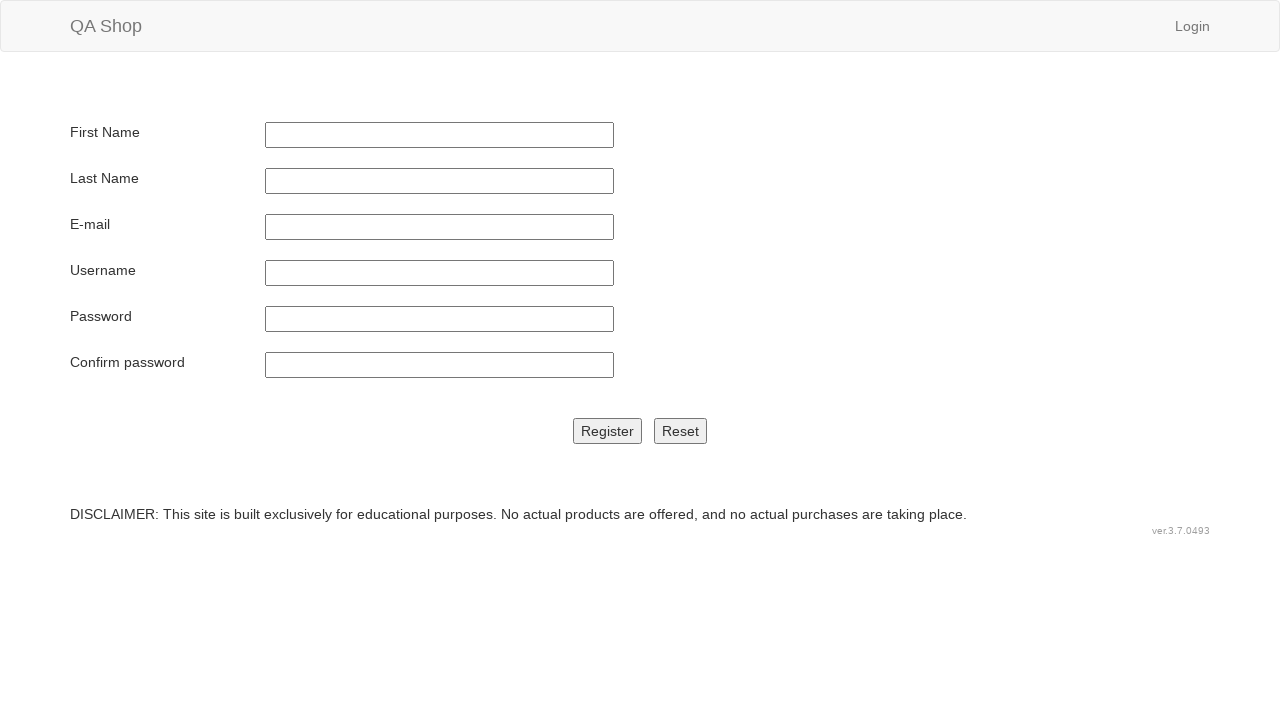

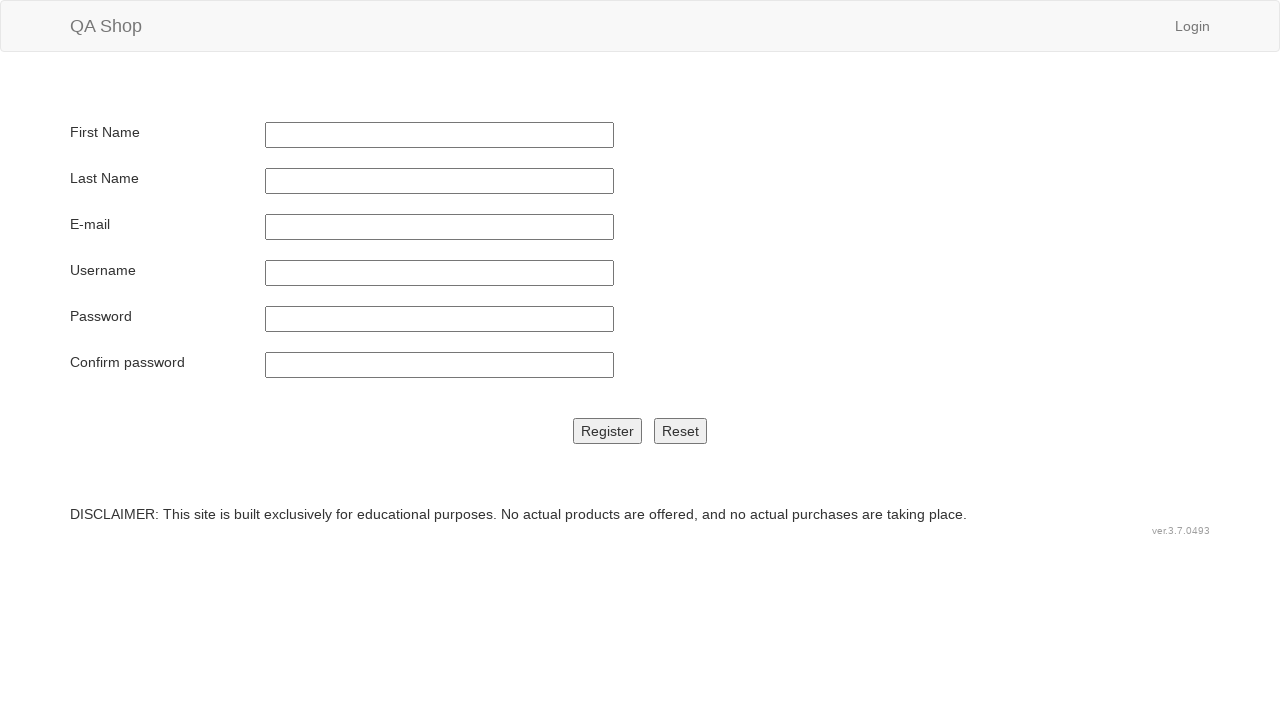